Tests drag and drop functionality by dragging a source element and dropping it onto a target element within an iframe using the dragAndDrop action.

Starting URL: https://jqueryui.com/droppable/

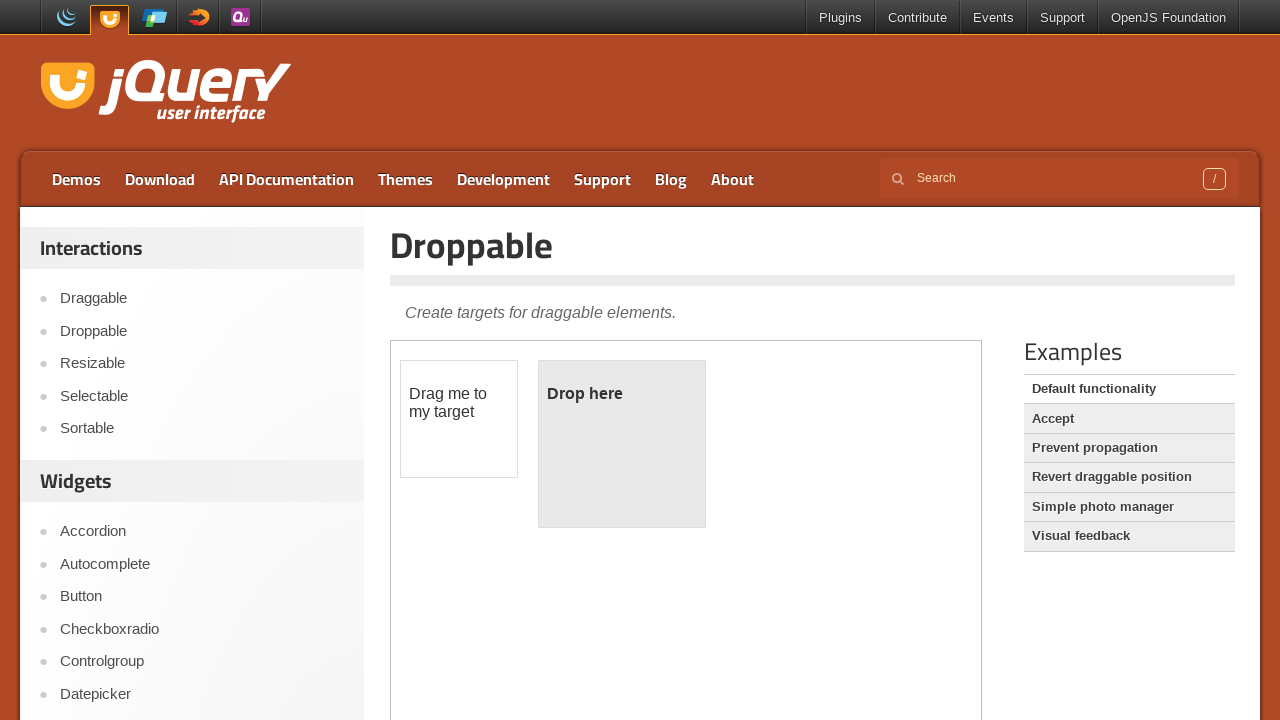

Navigated to jQuery UI droppable demo page
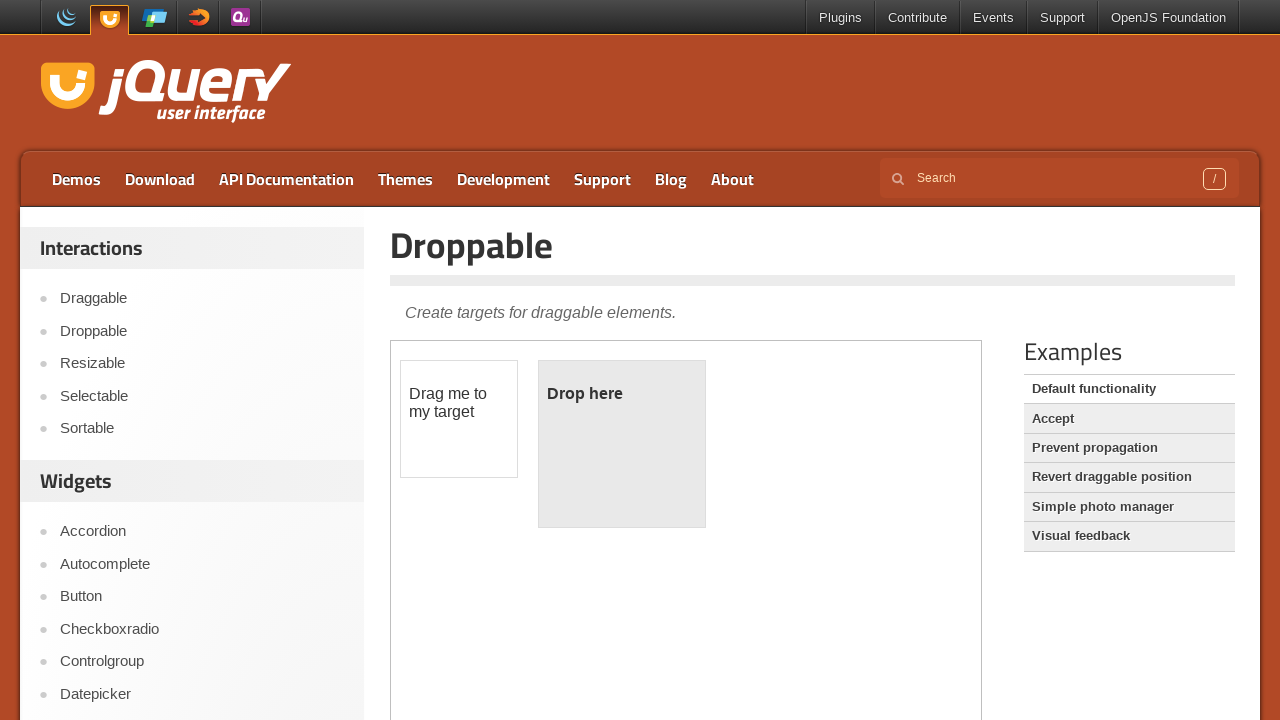

Located iframe containing drag and drop demo
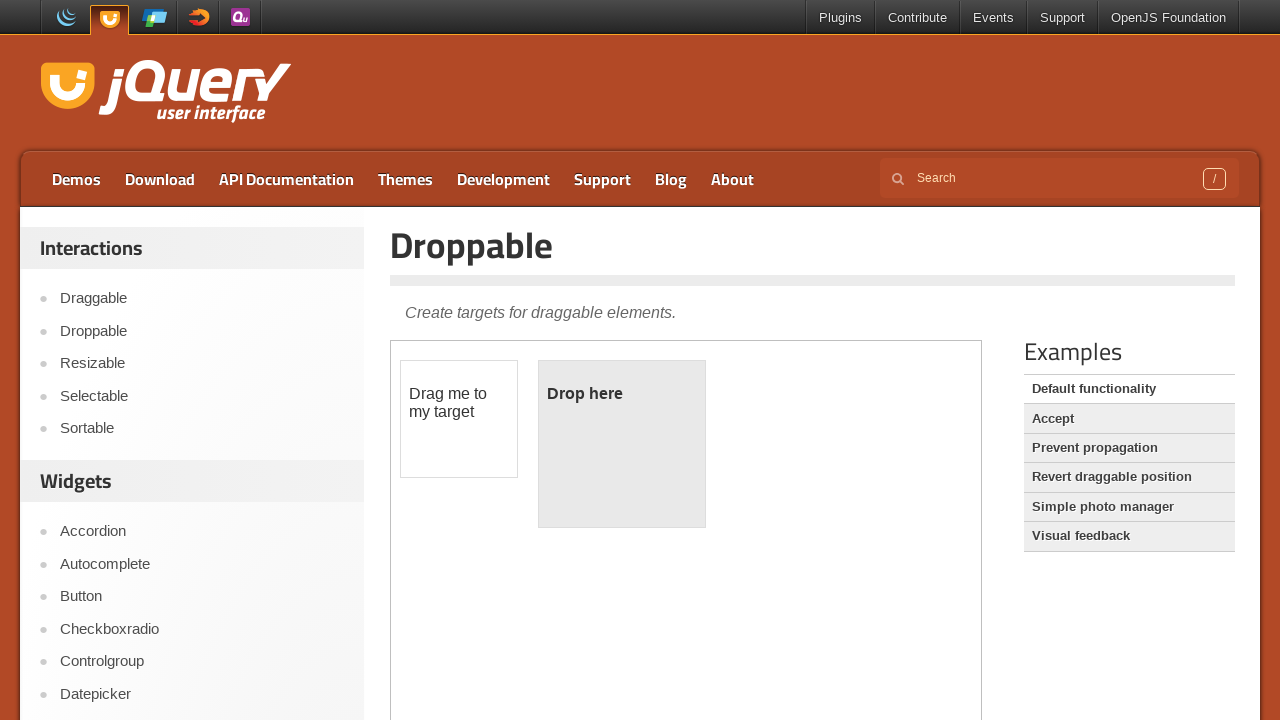

Located draggable source element
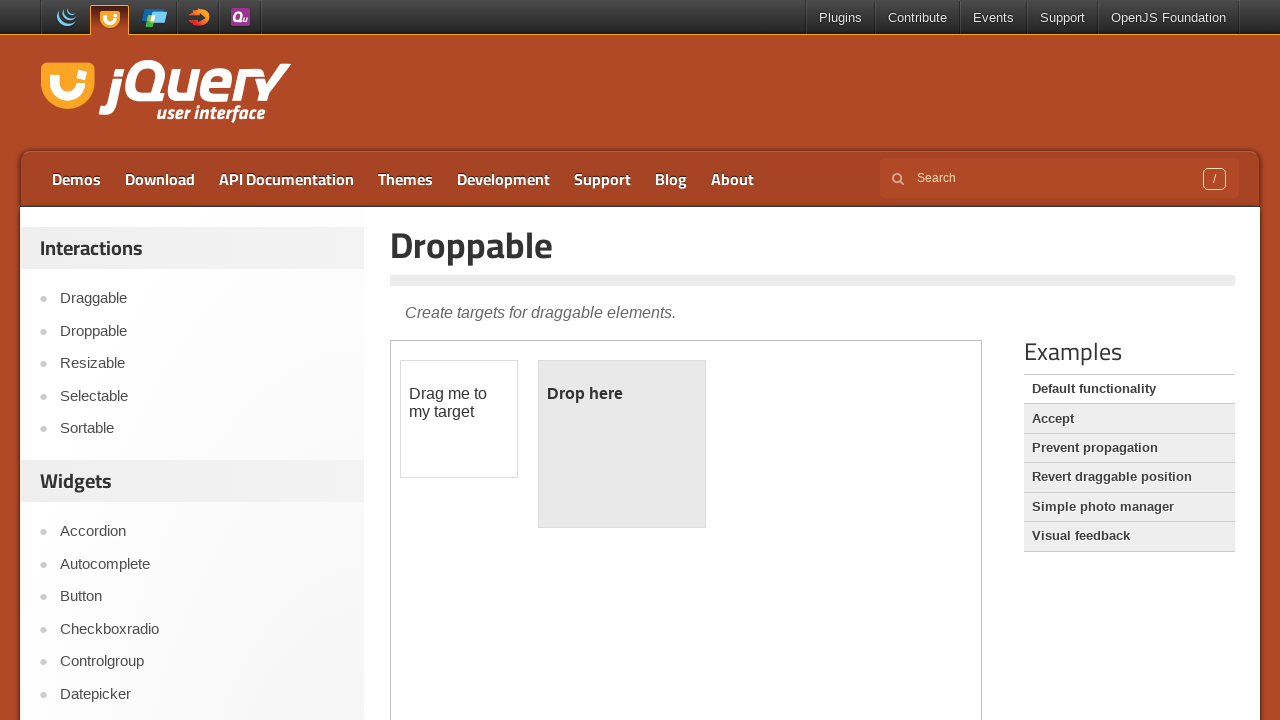

Located droppable target element
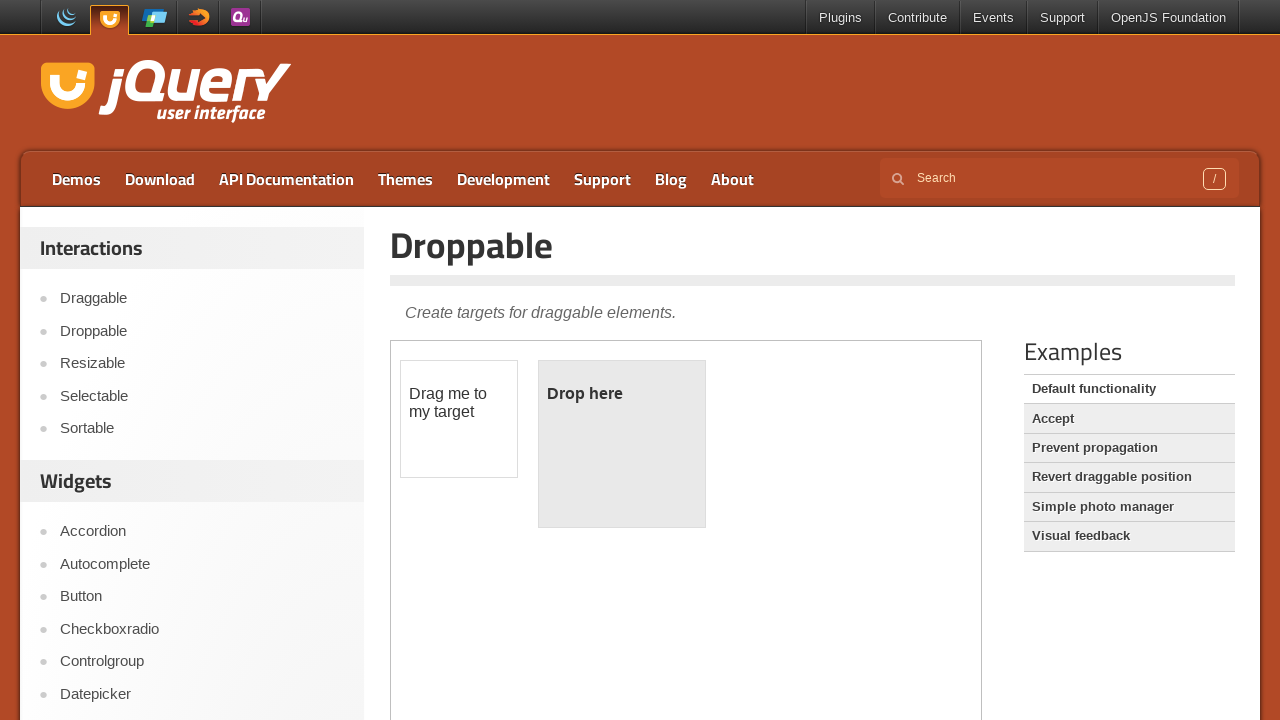

Dragged source element and dropped it onto target element at (622, 444)
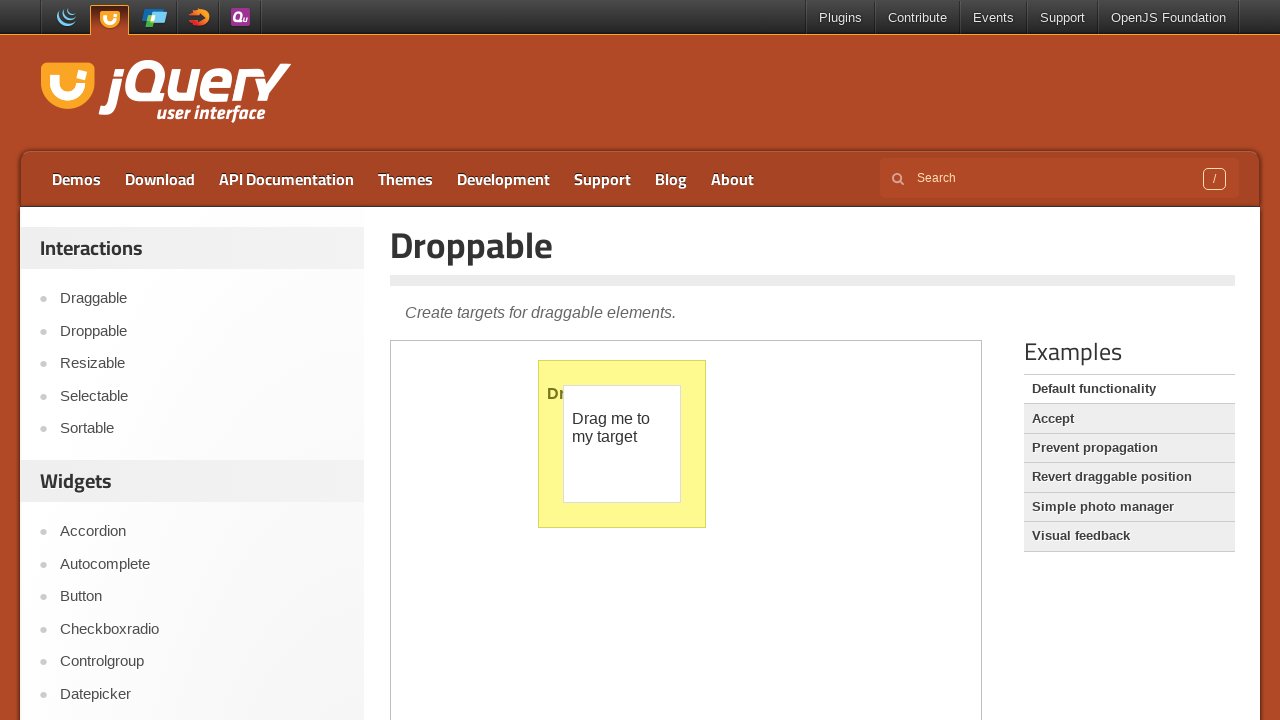

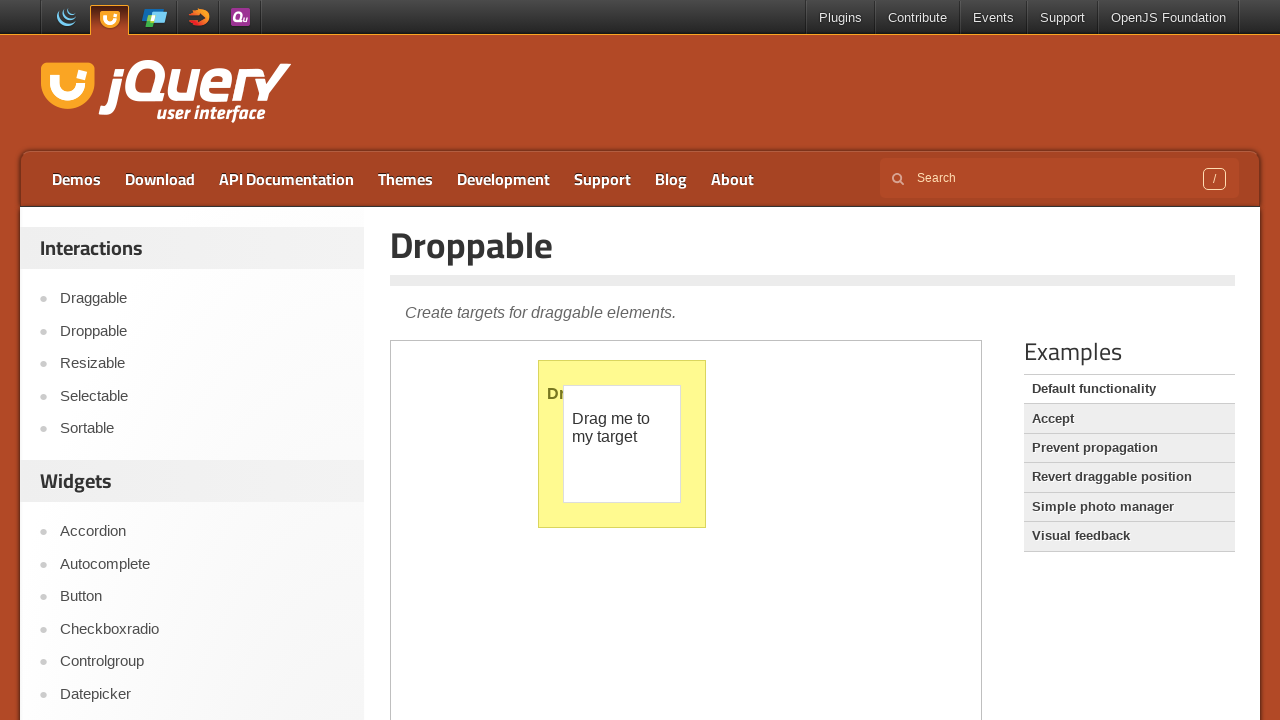